Tests the search functionality by searching for "phone" and verifying that more than 3 products are found in the search results

Starting URL: https://testotomasyonu.com

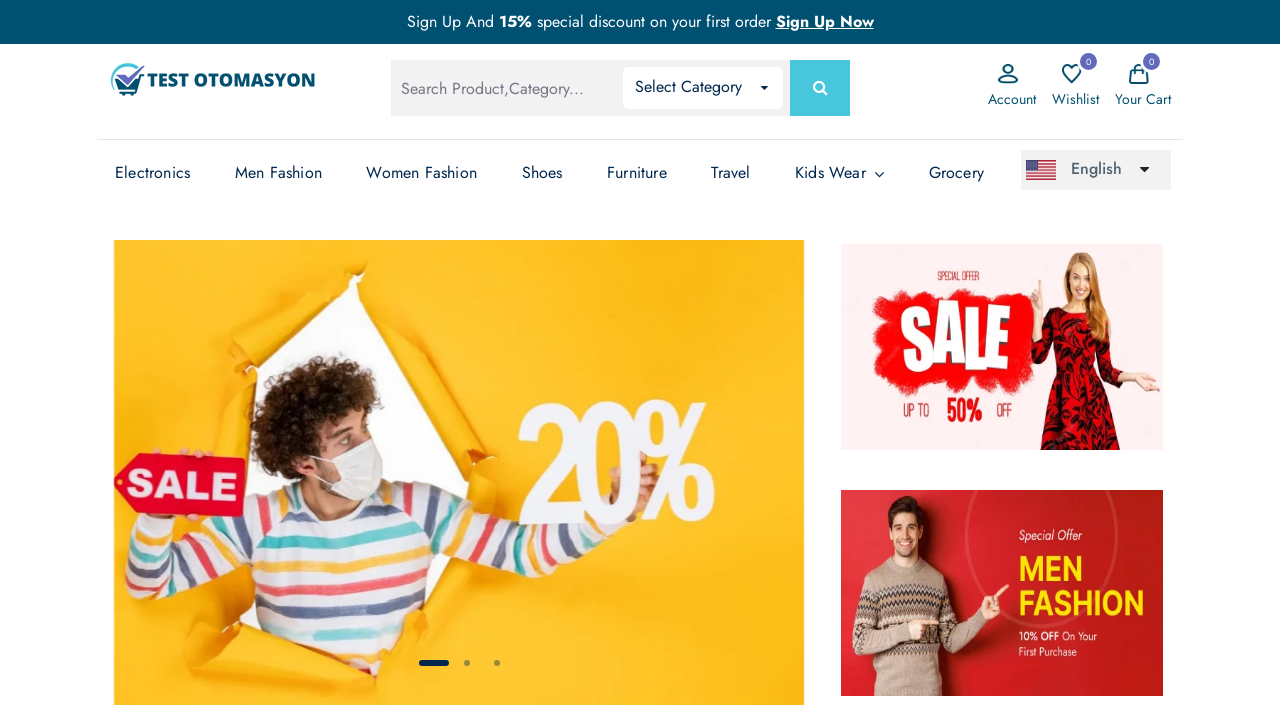

Filled search box with 'phone' on #global-search
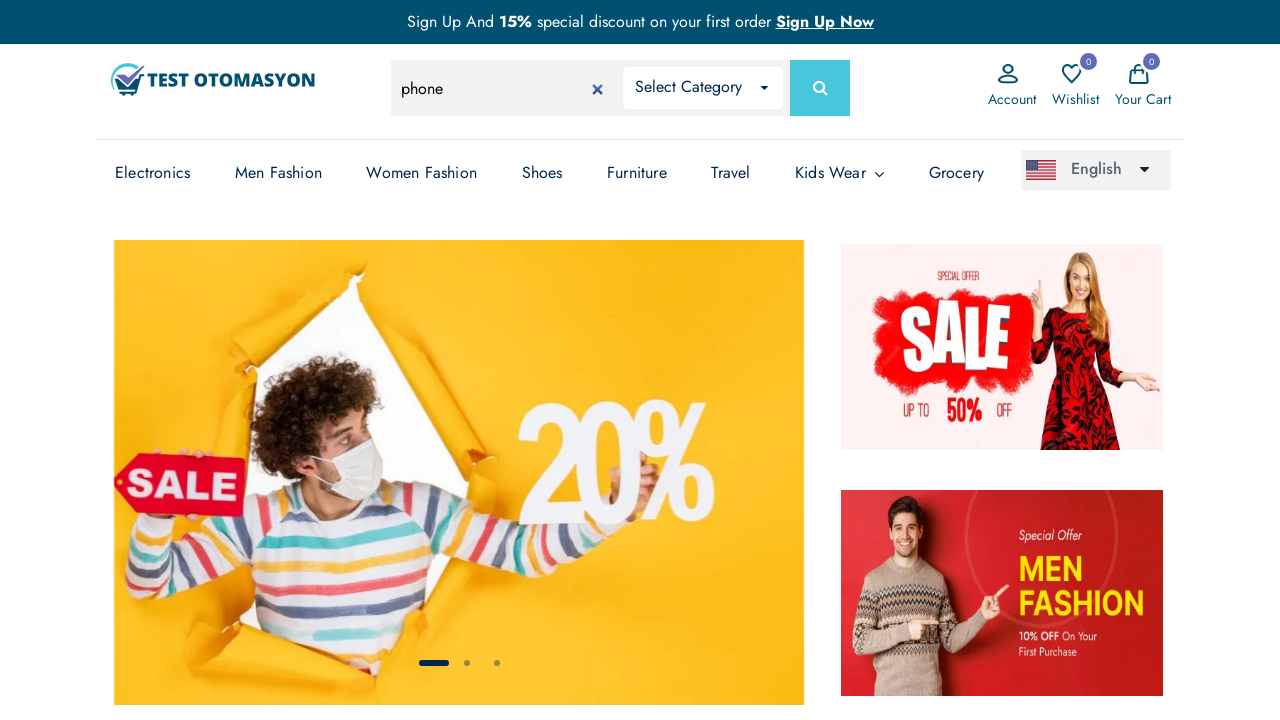

Pressed Enter to submit search for 'phone' on #global-search
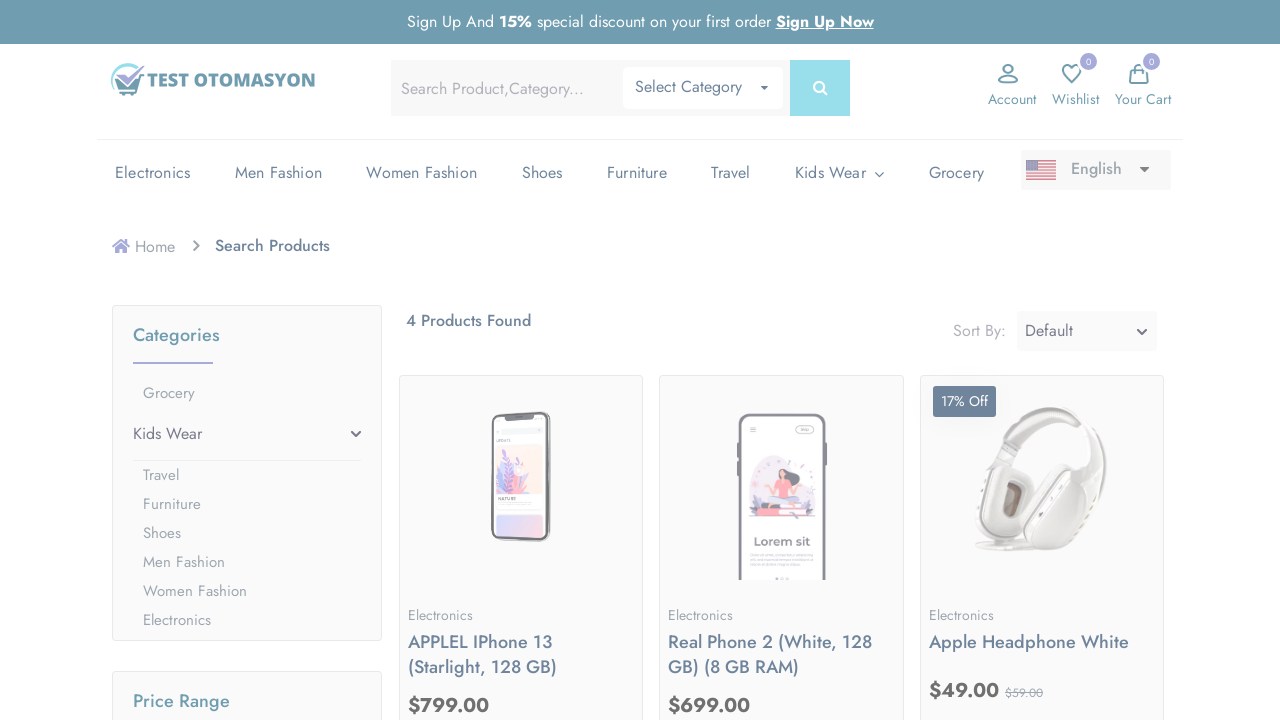

Waited for product count text to load
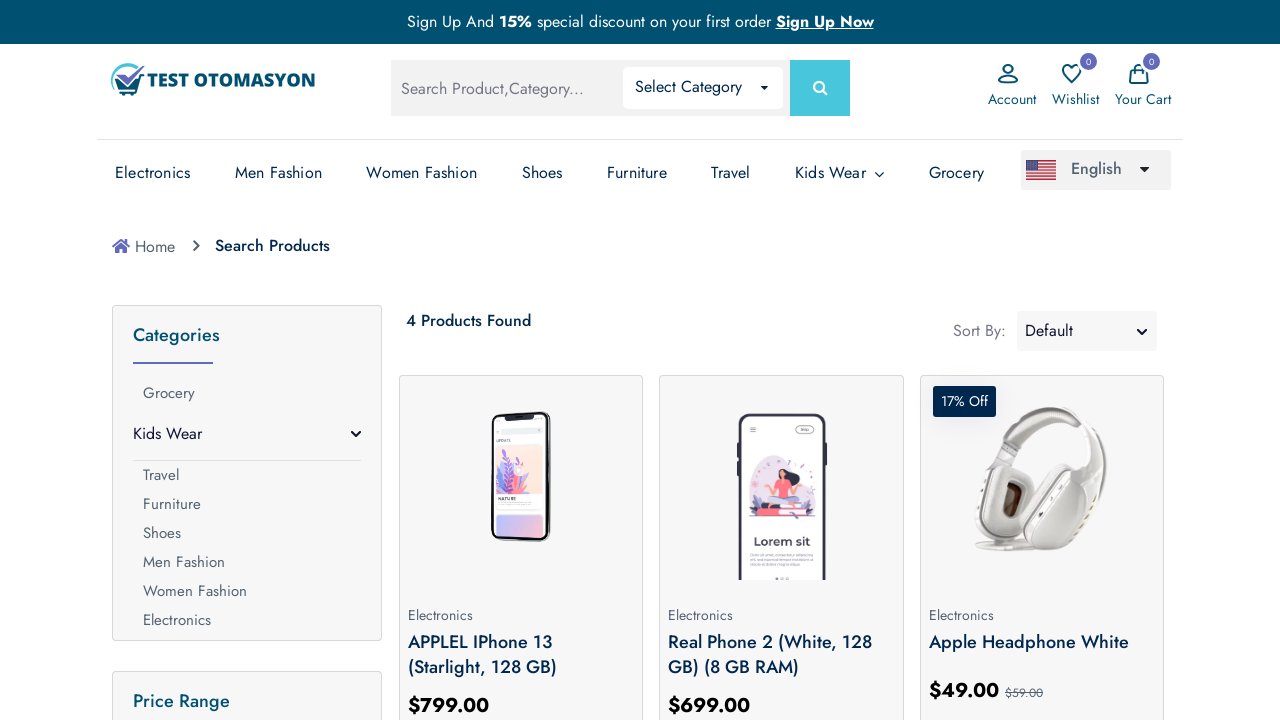

Waited for product images to load
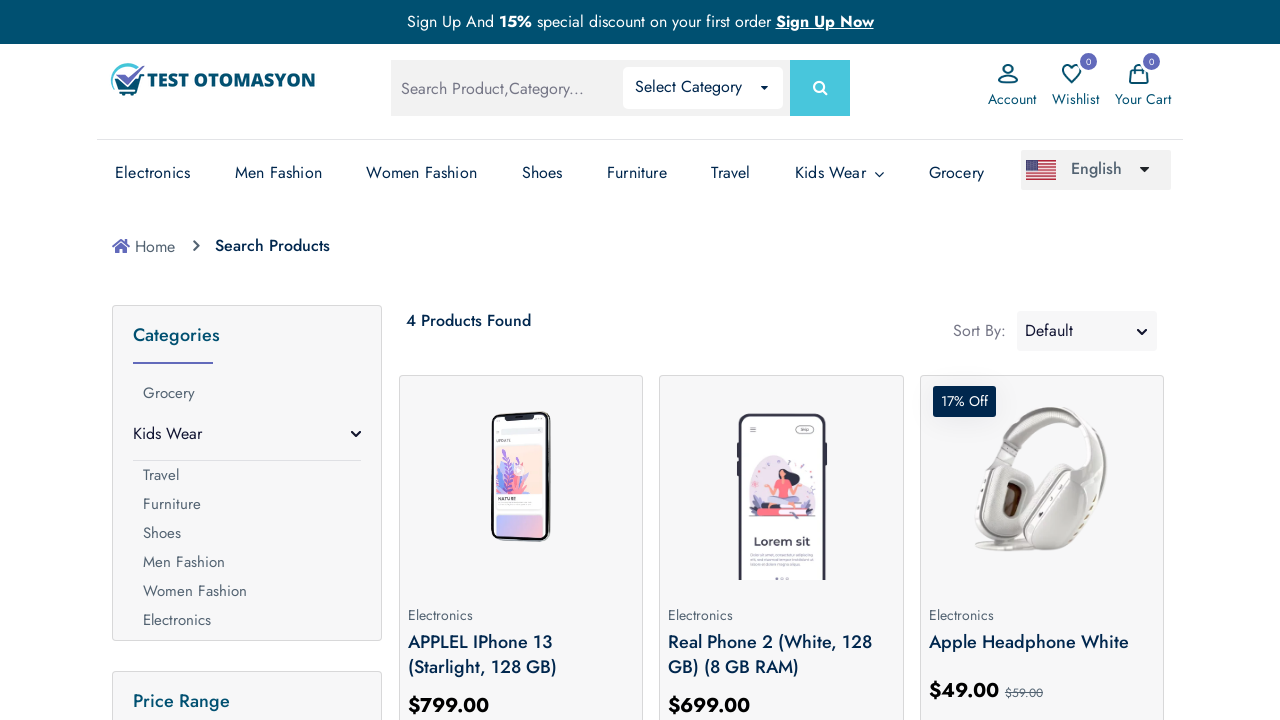

Retrieved product count text: '4 Products Found'
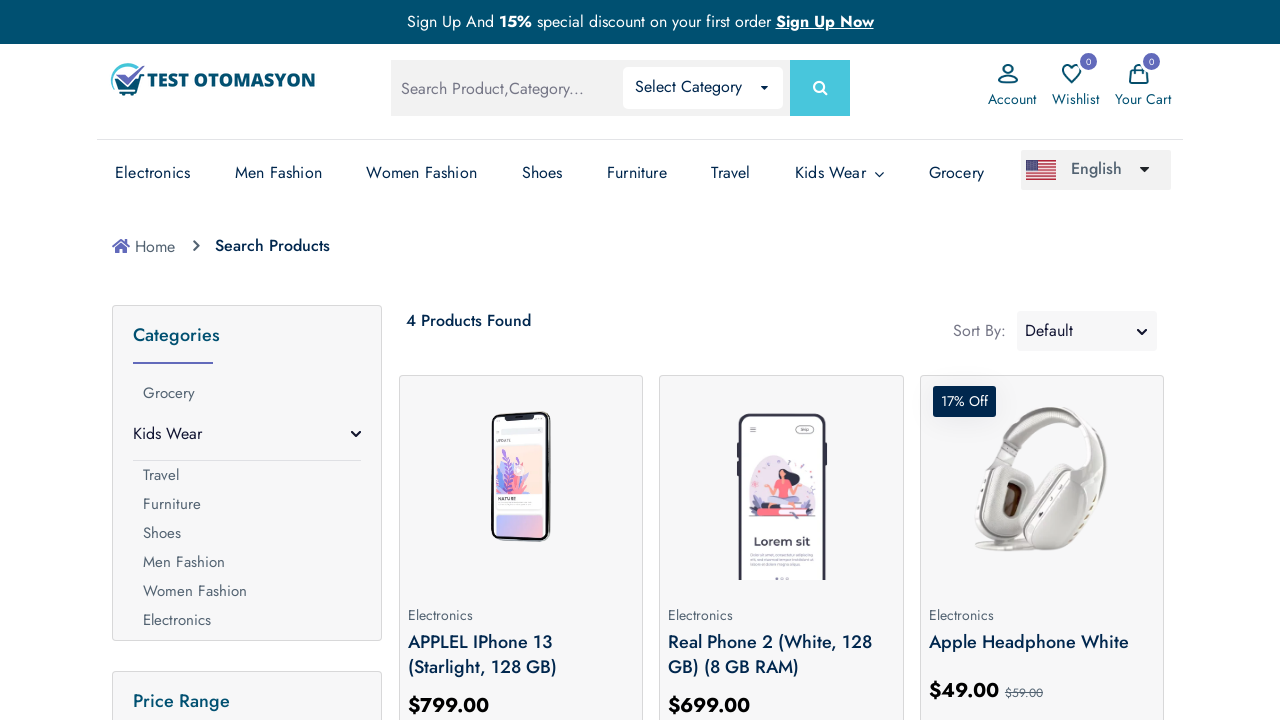

Extracted product count: 4 products
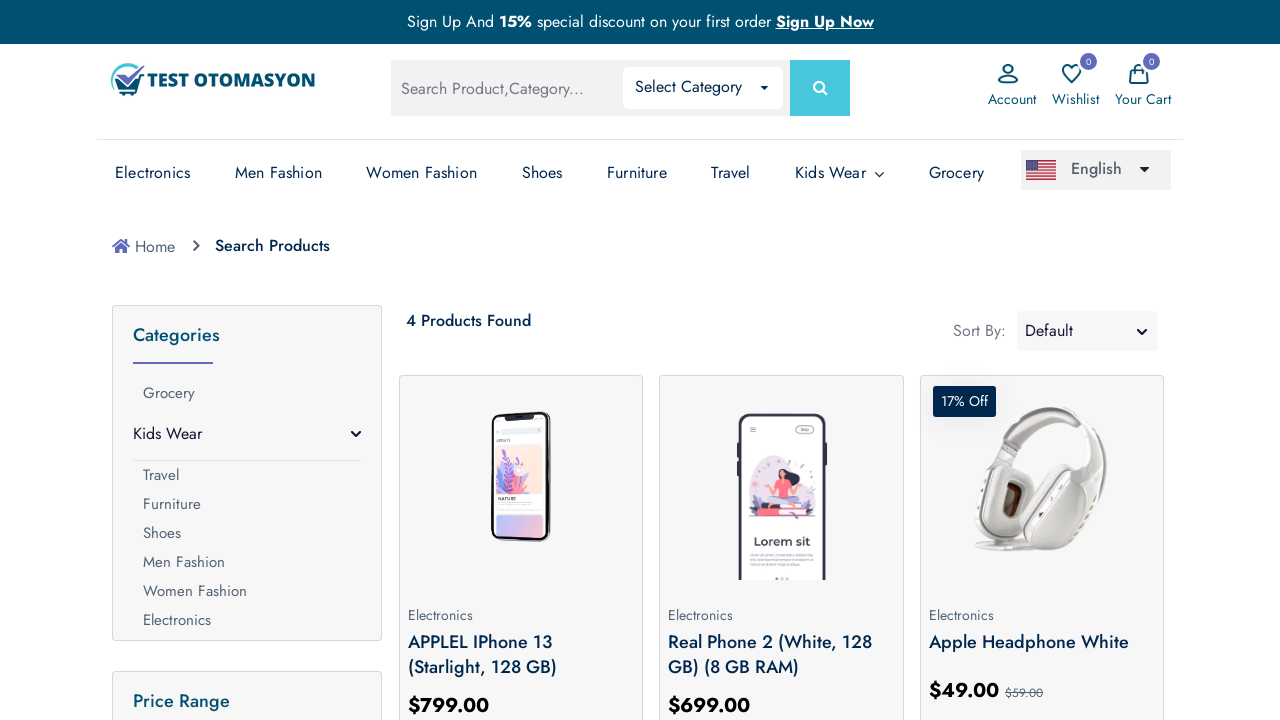

Verified product count (4) is greater than 3
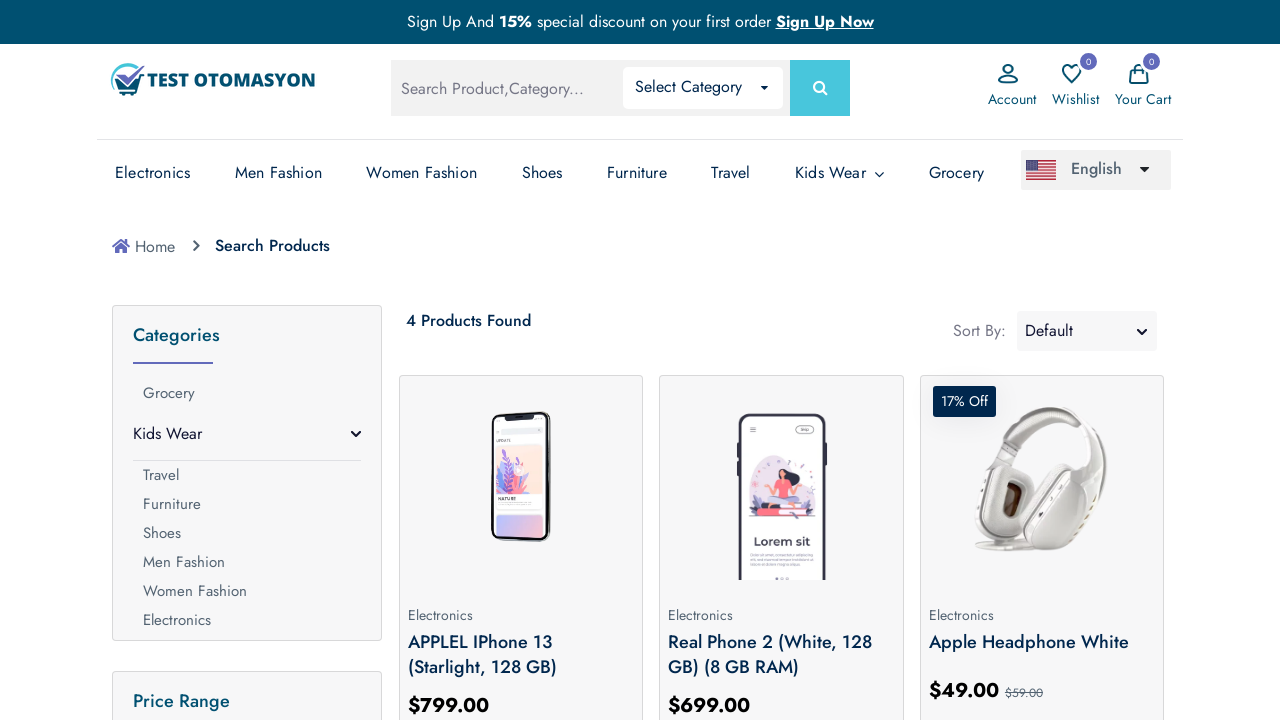

Located all product image elements: 4 found
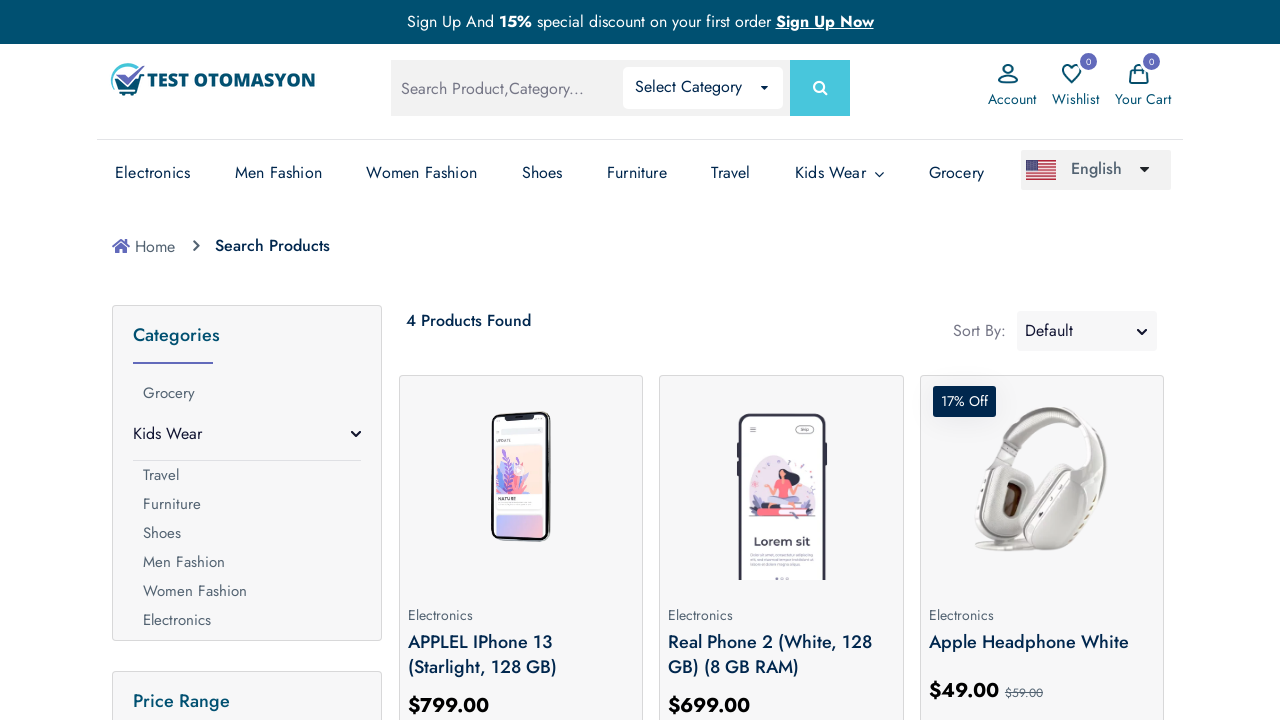

Verified number of product elements (4) is greater than 3
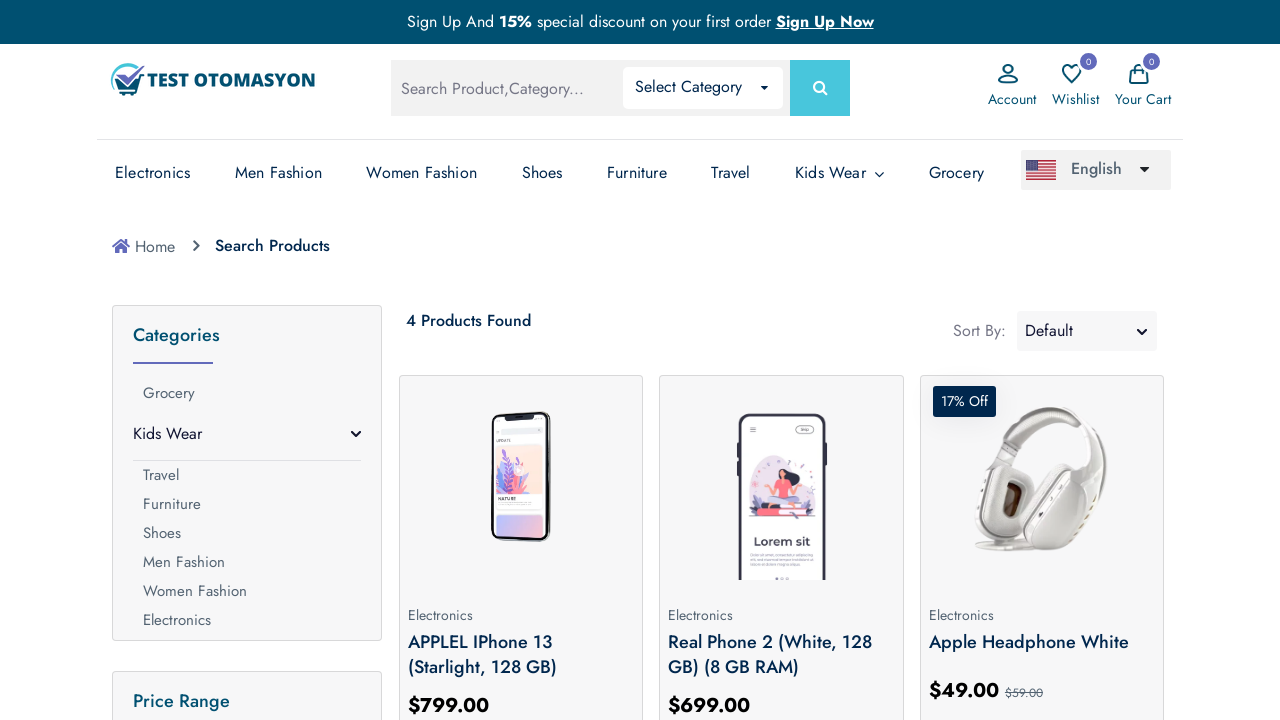

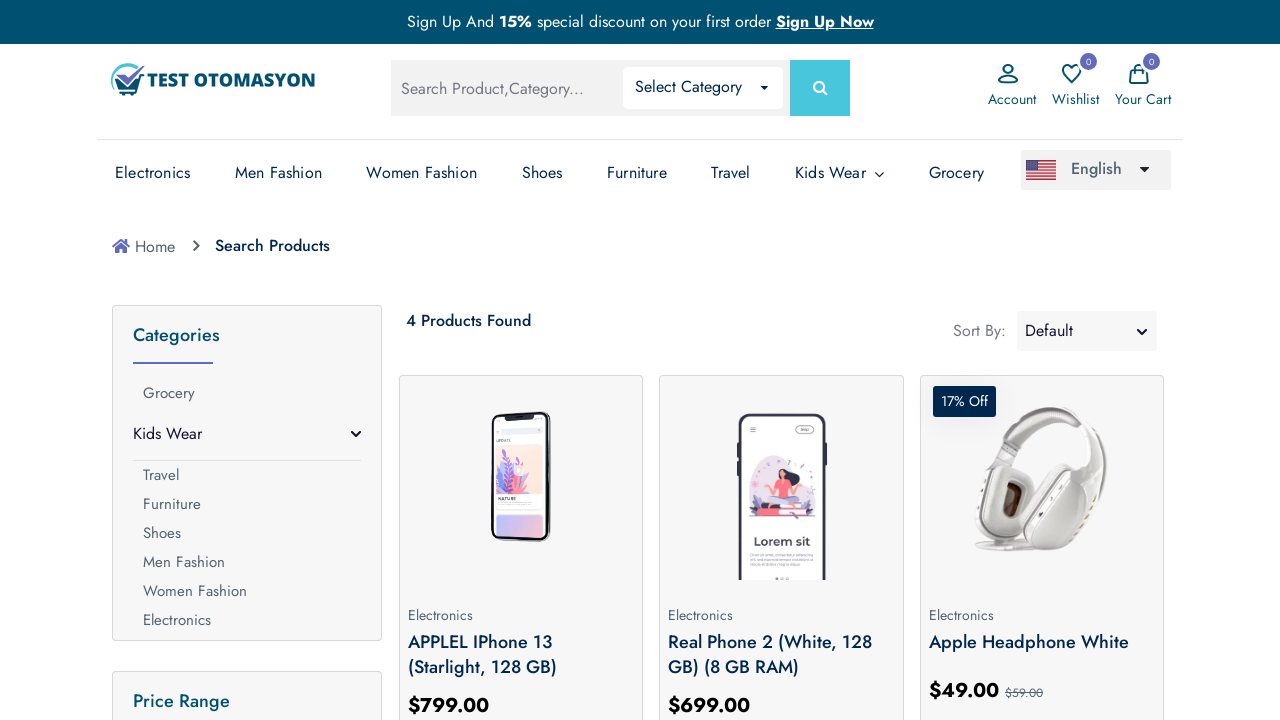